Tests dropdown selection using visible text option in a classic select element

Starting URL: https://demoqa.com/select-menu

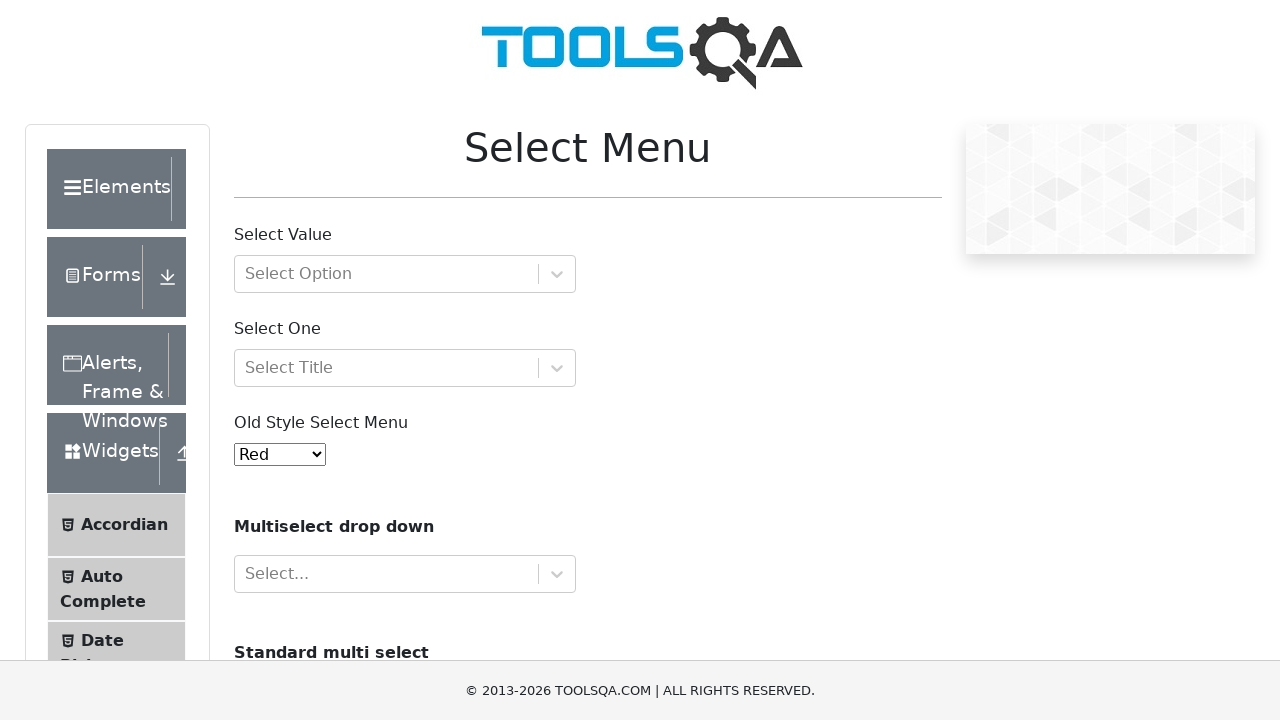

Located classic dropdown element #oldSelectMenu
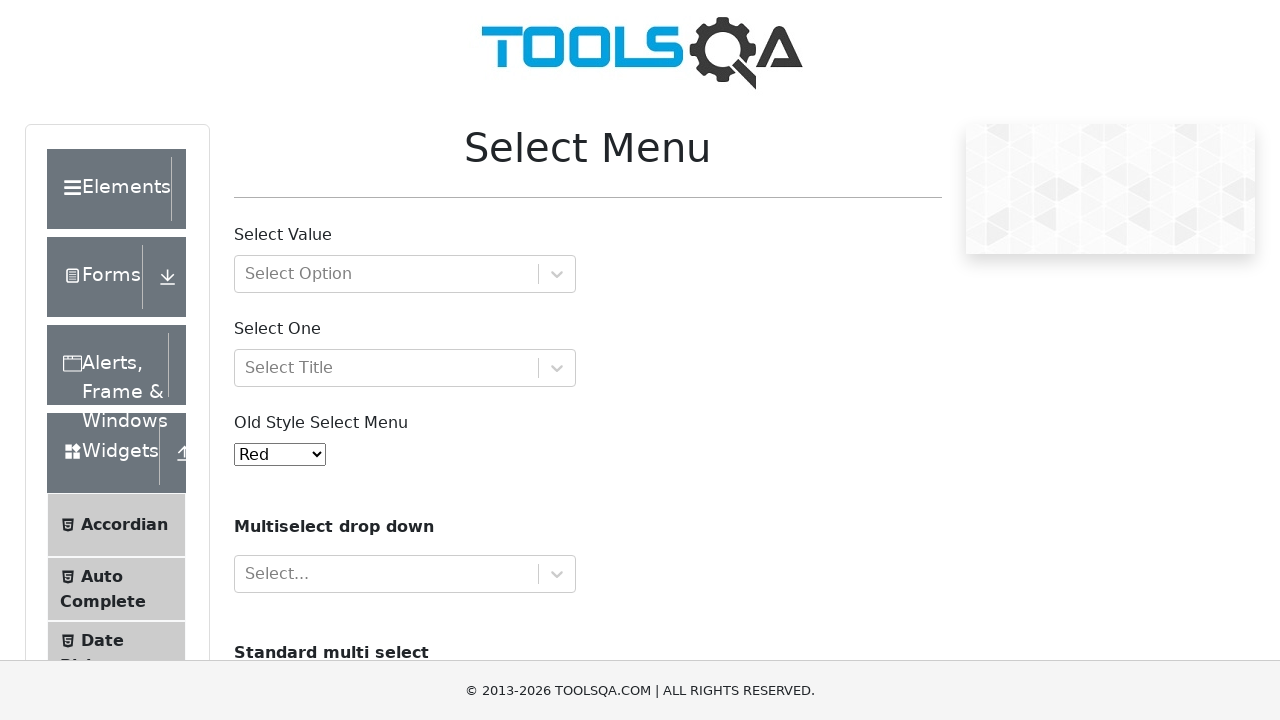

Selected 'White' option from classic dropdown using visible text on #oldSelectMenu
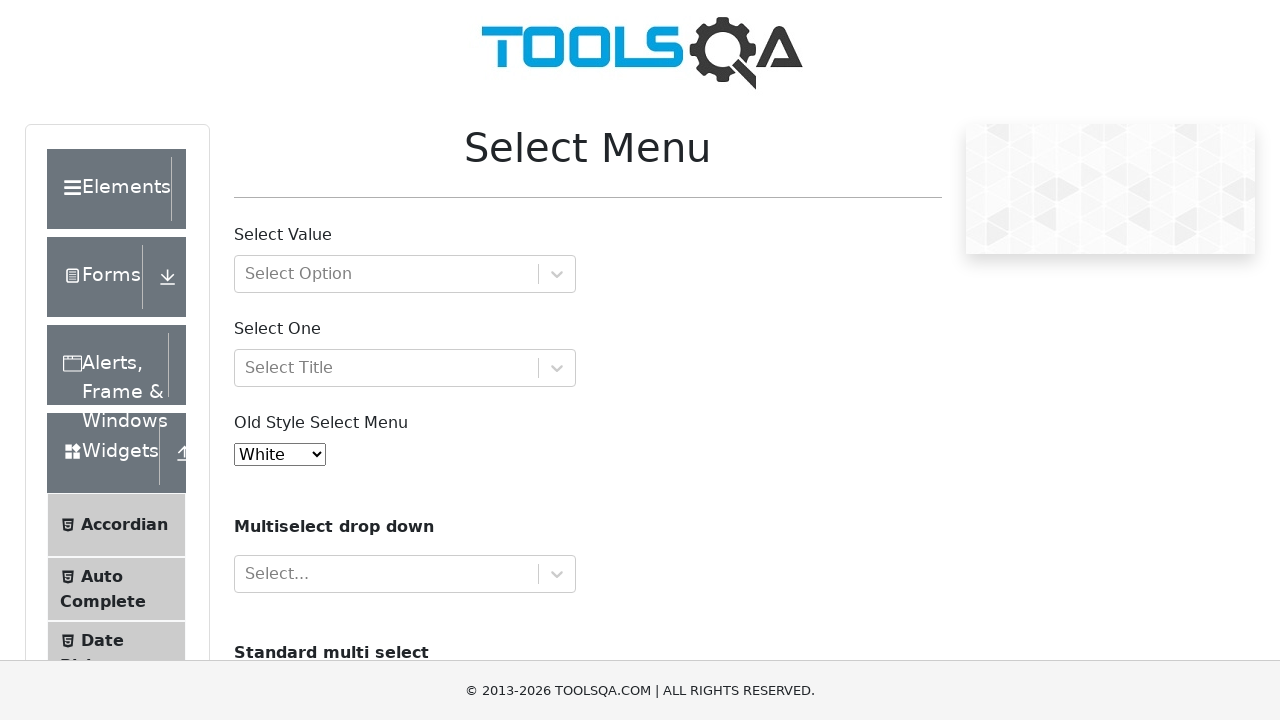

Retrieved selected dropdown value
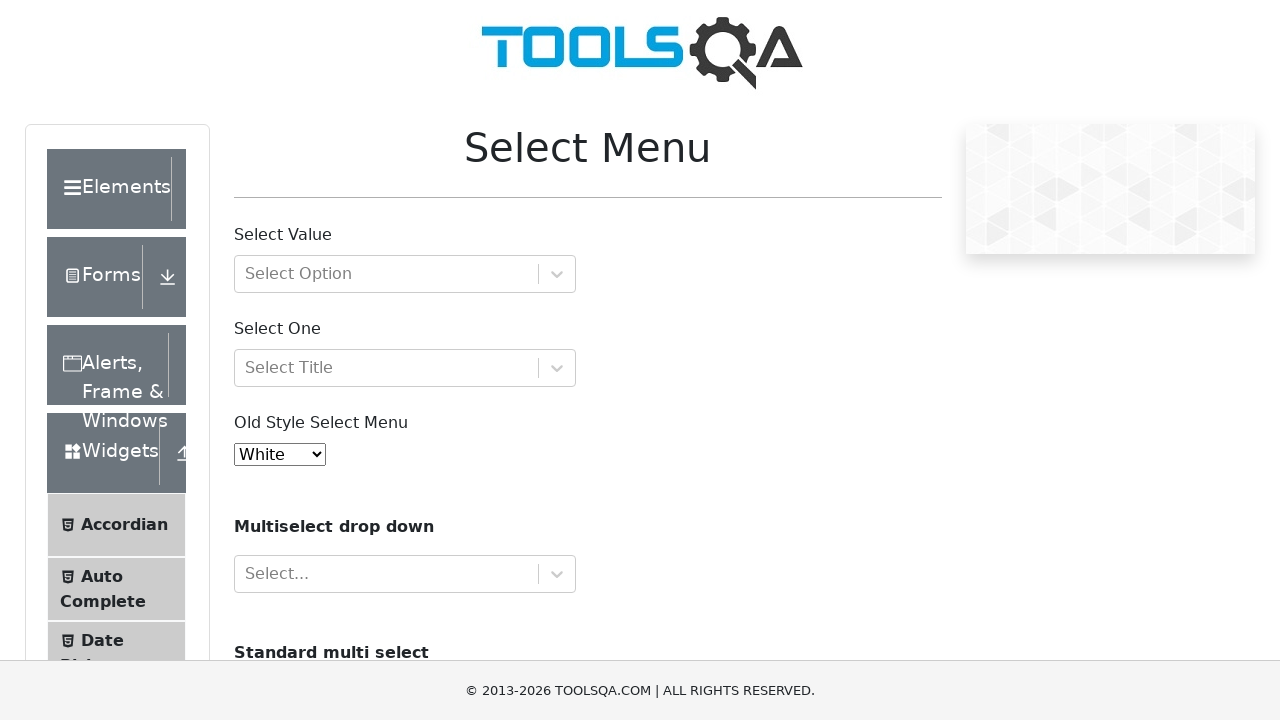

Verified that 'White' option is correctly selected in the dropdown
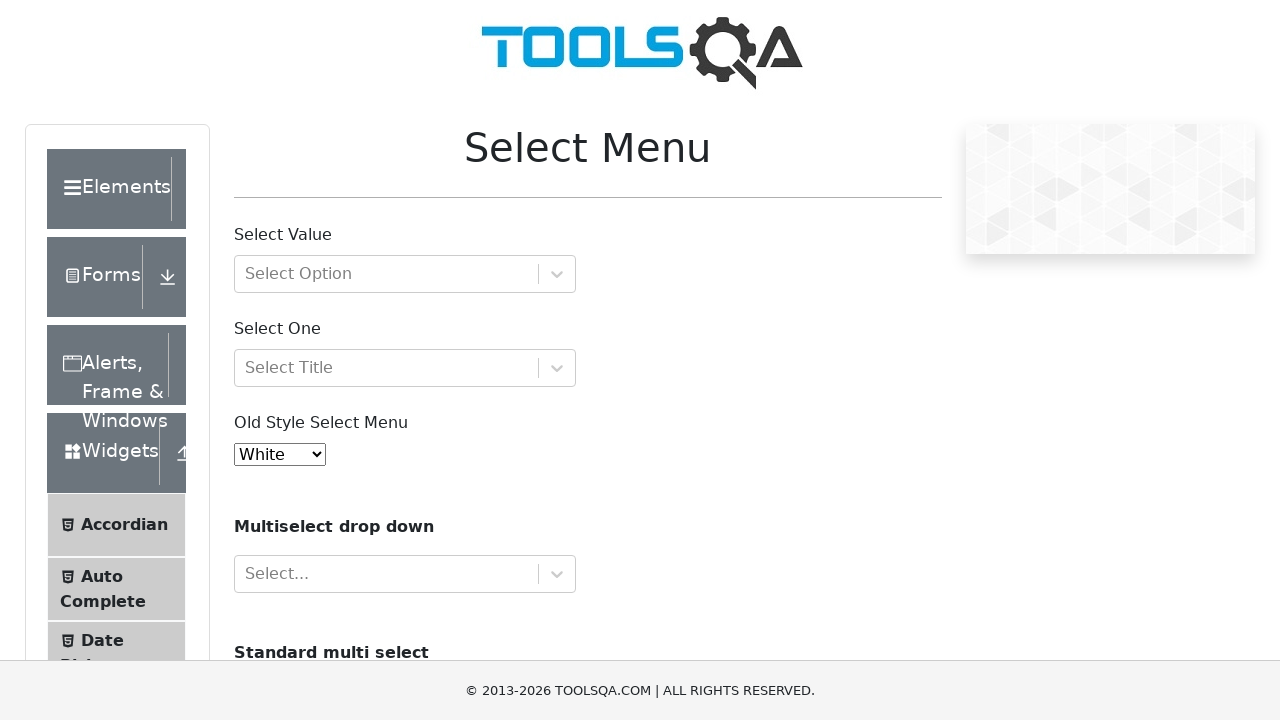

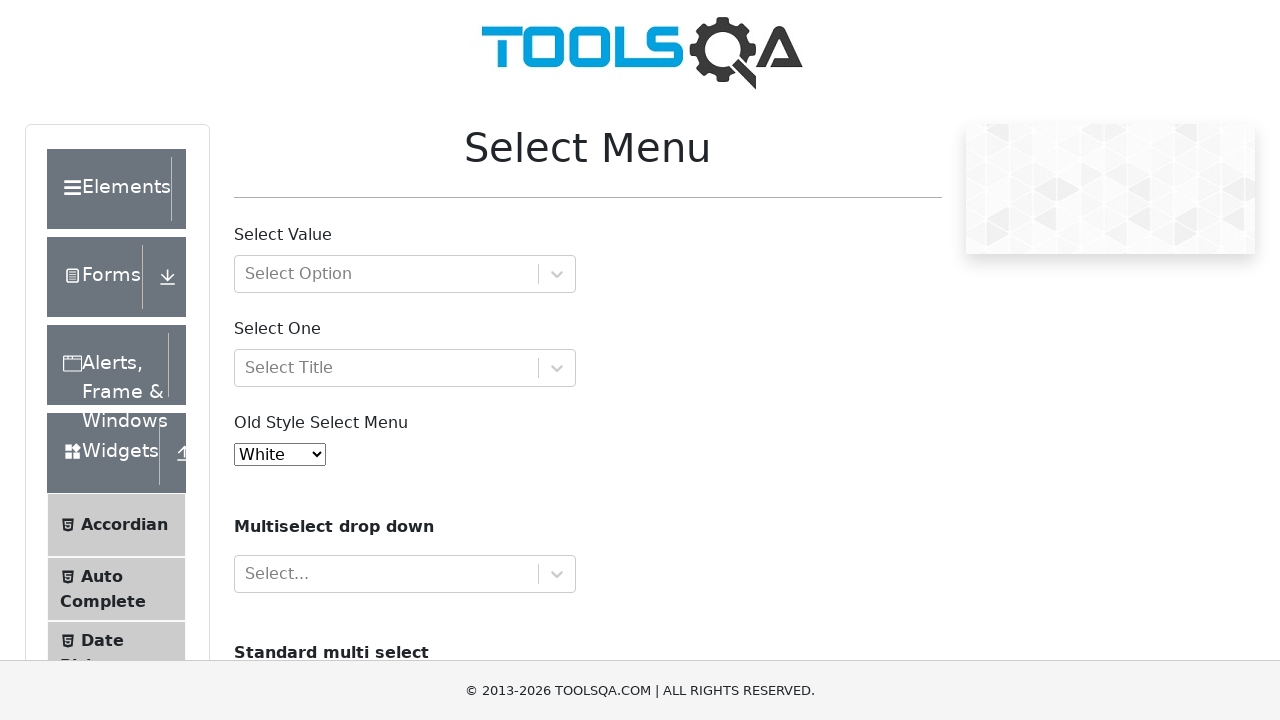